Tests clicking on the first radio button and verifying it becomes selected

Starting URL: https://rahulshettyacademy.com/AutomationPractice/

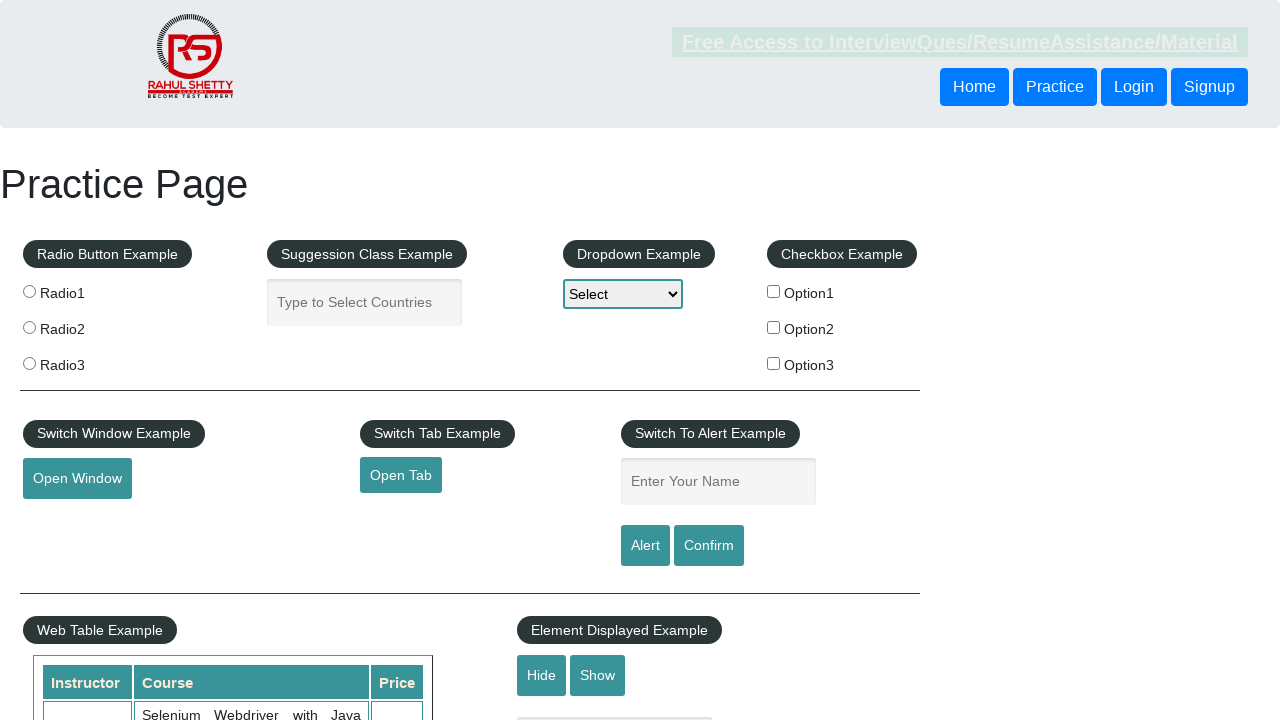

Clicked the first radio button at (29, 291) on input[name='radioButton'][value='radio1']
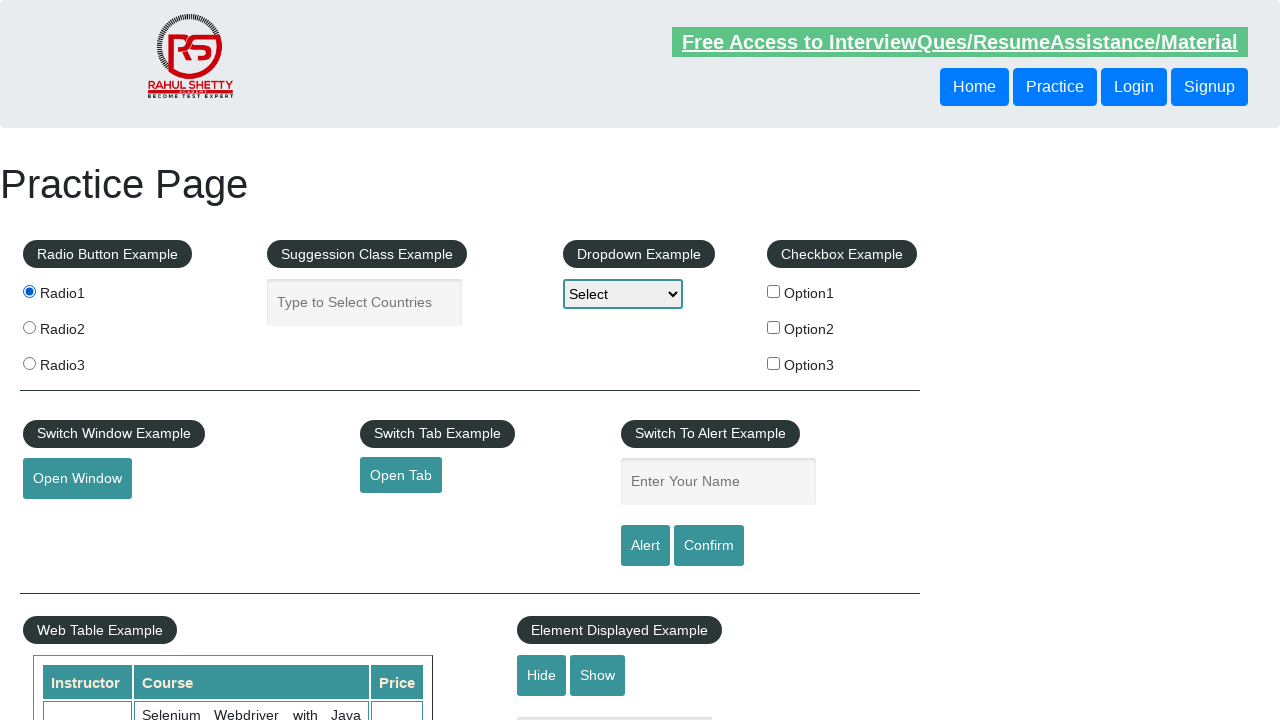

Verified first radio button is selected
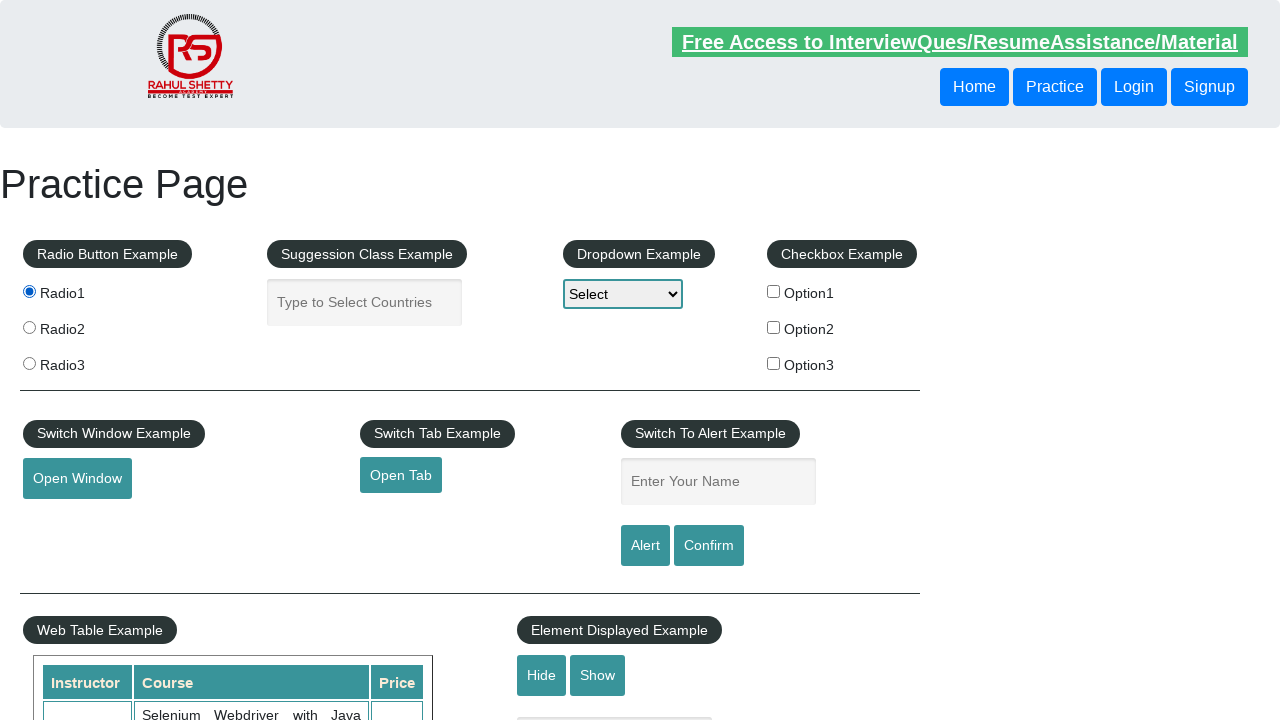

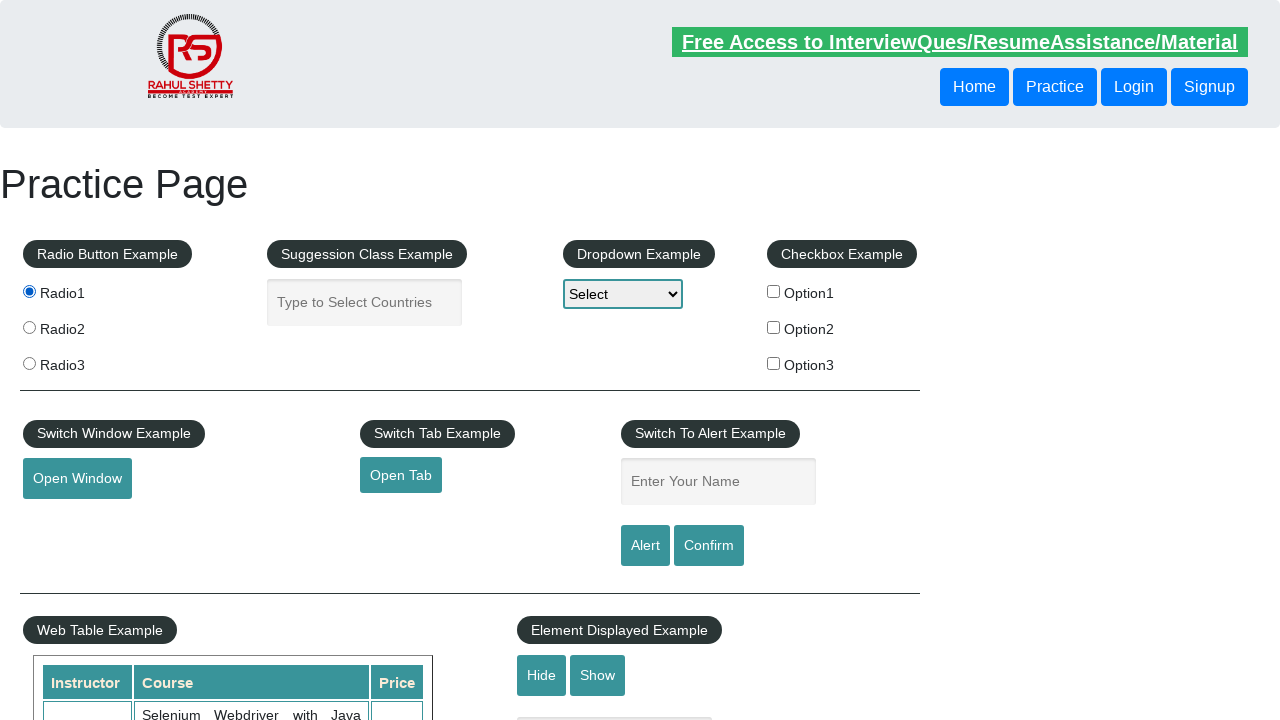